Tests search functionality by clicking on search trigger, filling in a search query, and verifying the value is entered correctly.

Starting URL: https://world.optimizely.com/products/product-migration/

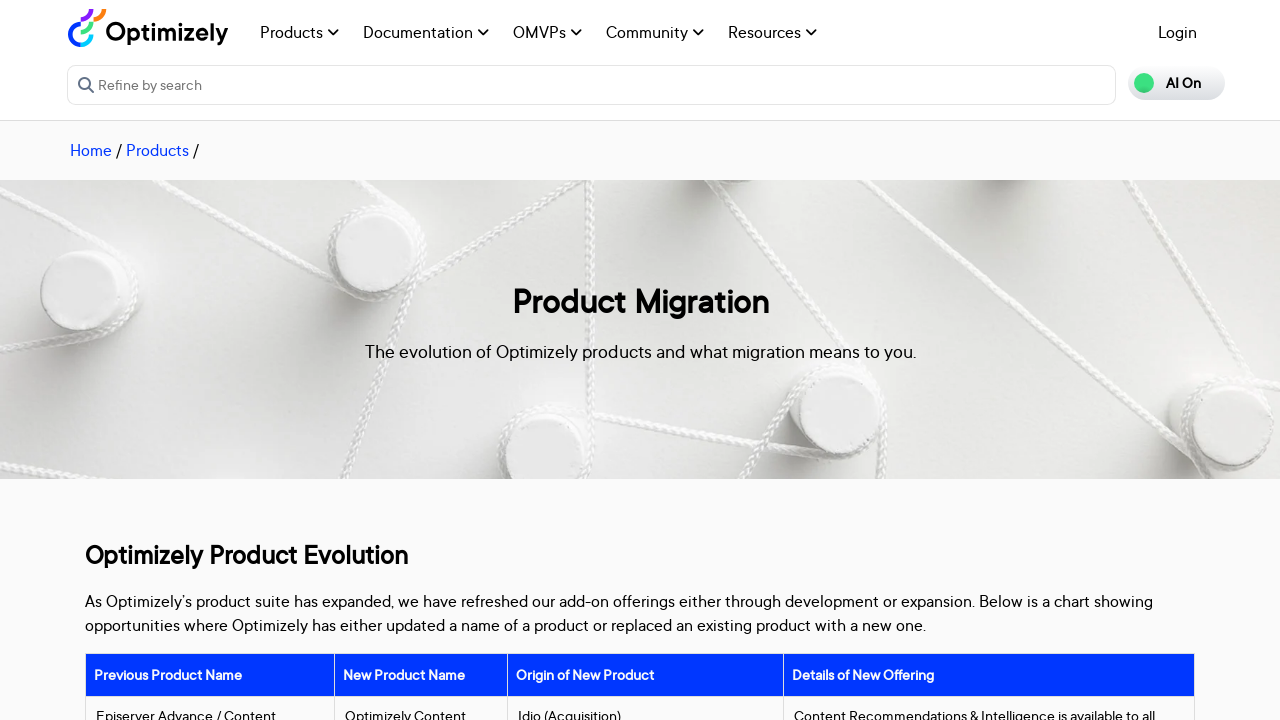

Clicked search trigger to open search functionality at (591, 85) on #searchWidgetTrigger
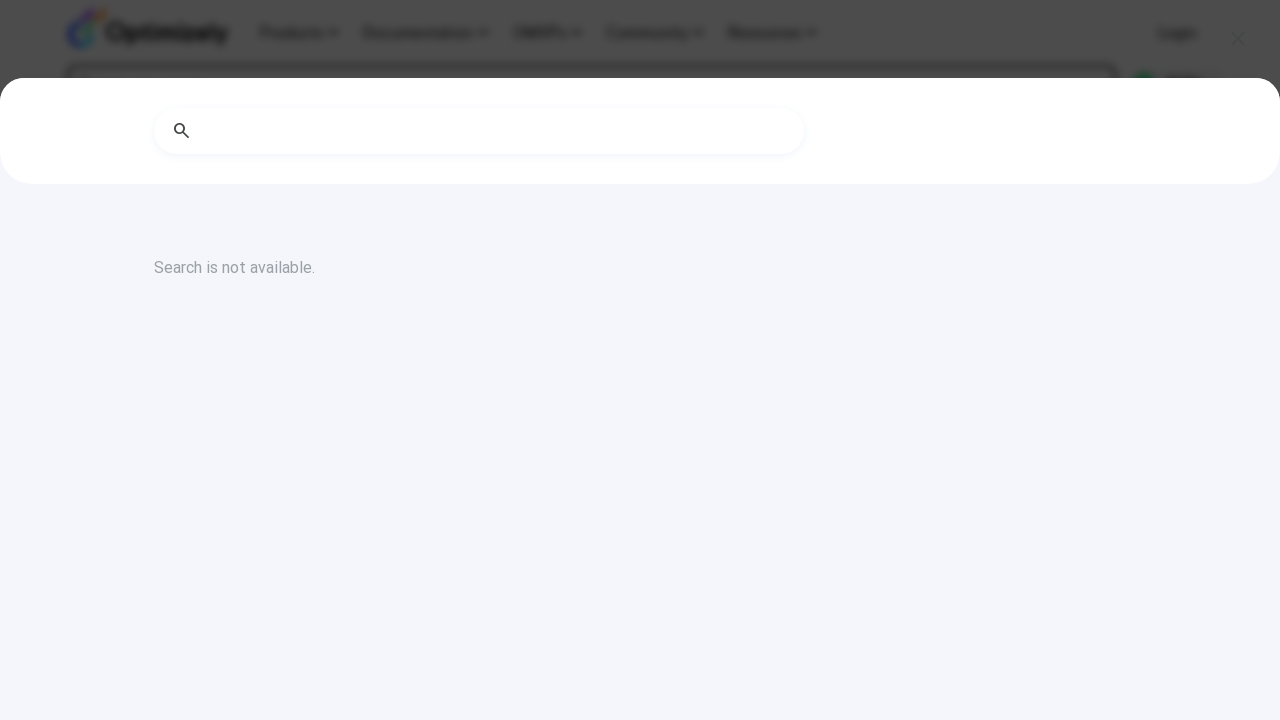

Filled search field with 'test search' query on #searchWidgetTrigger
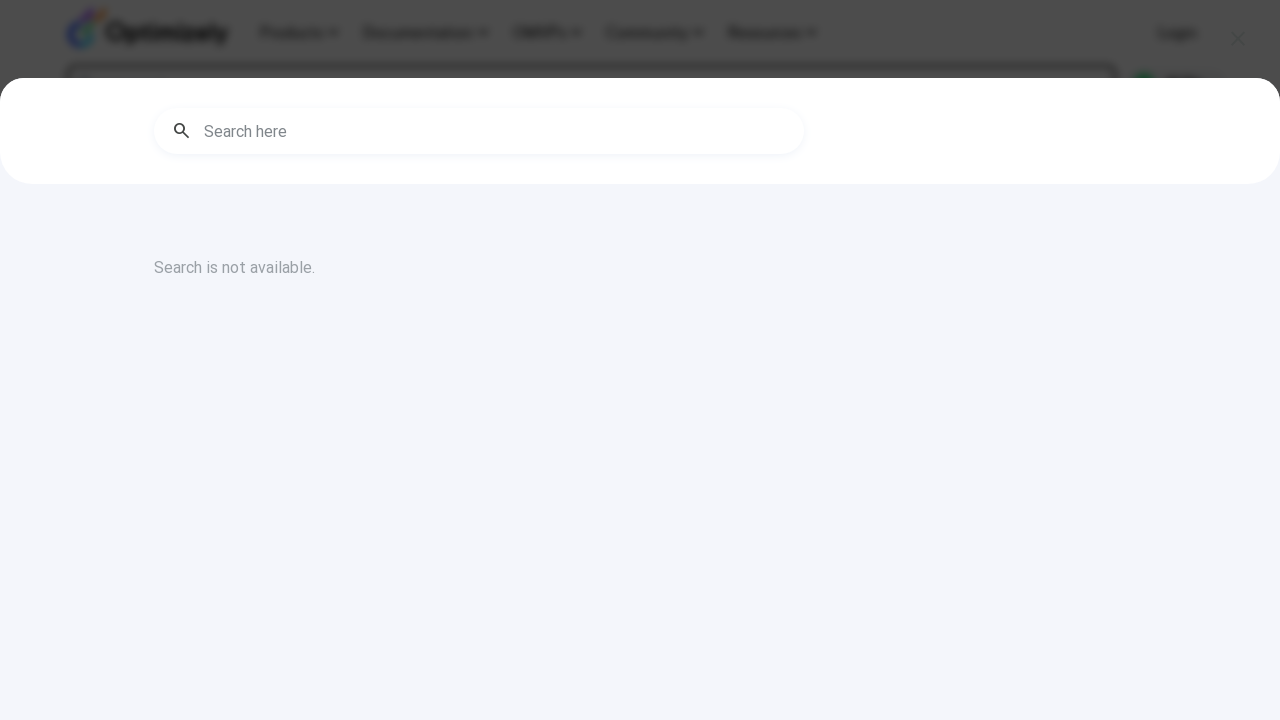

Verified search query 'test search' was entered correctly in search field
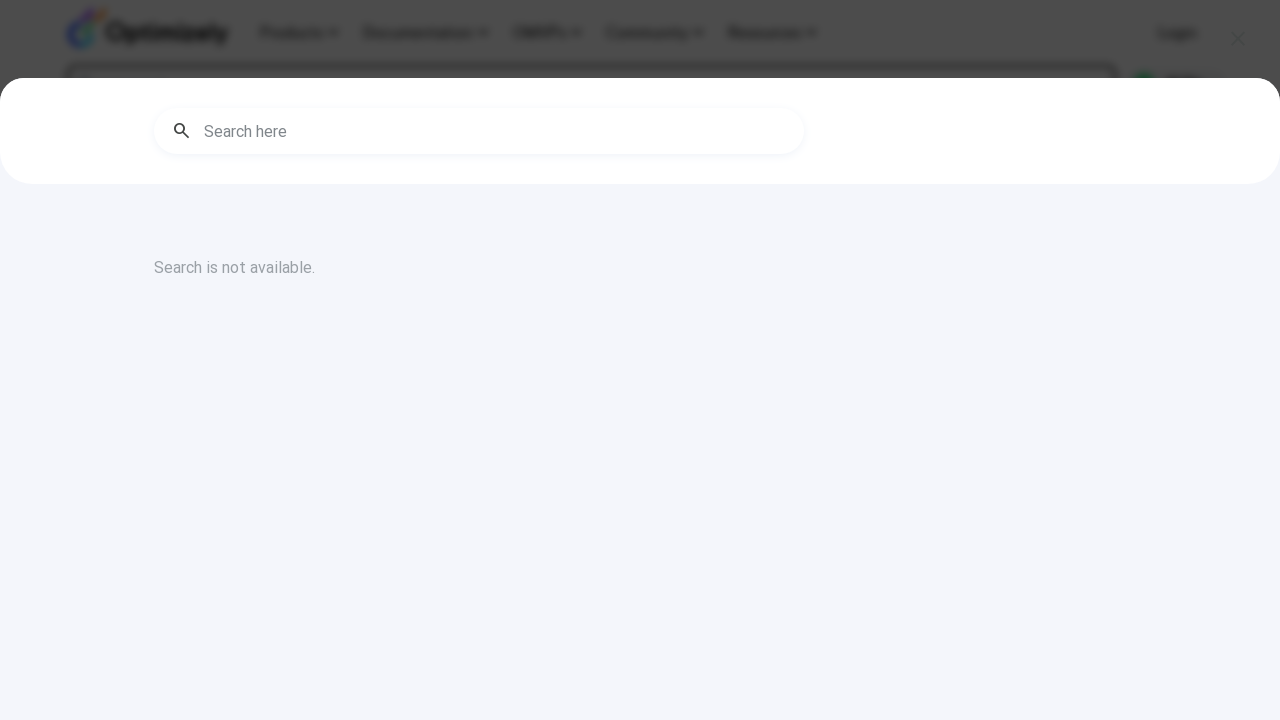

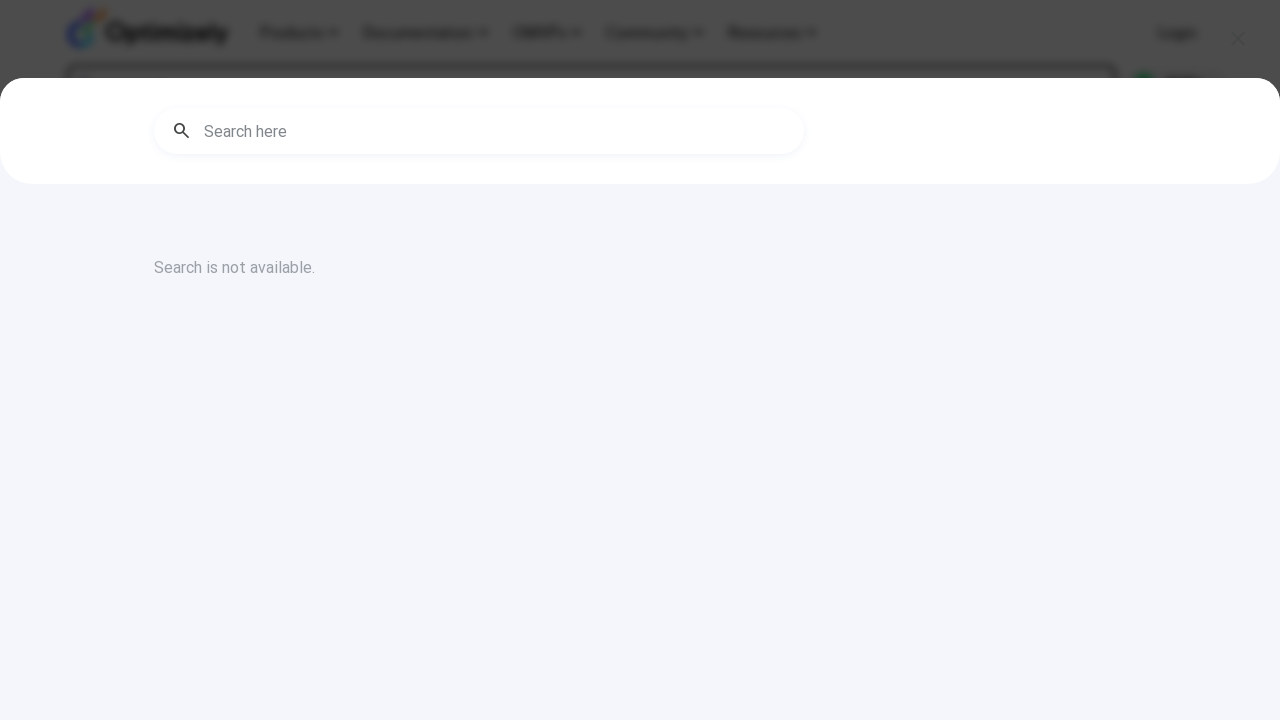